Tests XPath sibling and parent traversal by locating buttons in the header using following-sibling and parent axis, then verifying their text content is accessible.

Starting URL: https://rahulshettyacademy.com/AutomationPractice/

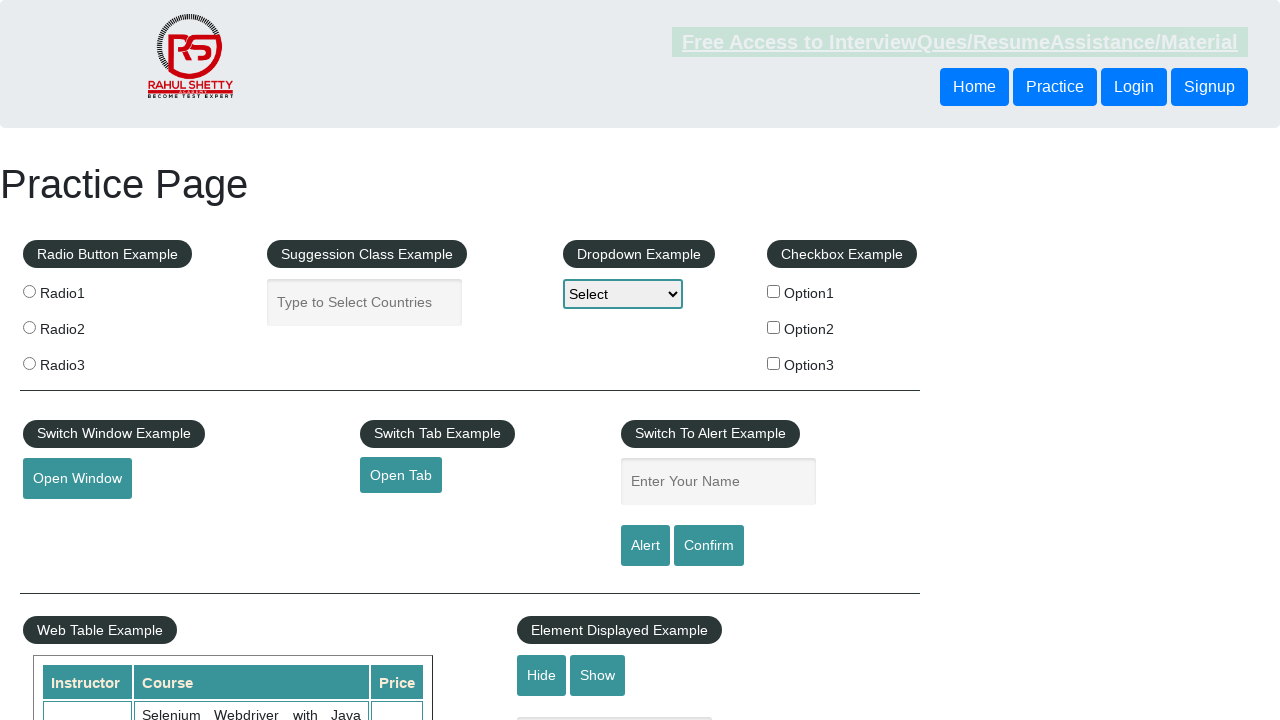

Navigated to https://rahulshettyacademy.com/AutomationPractice/
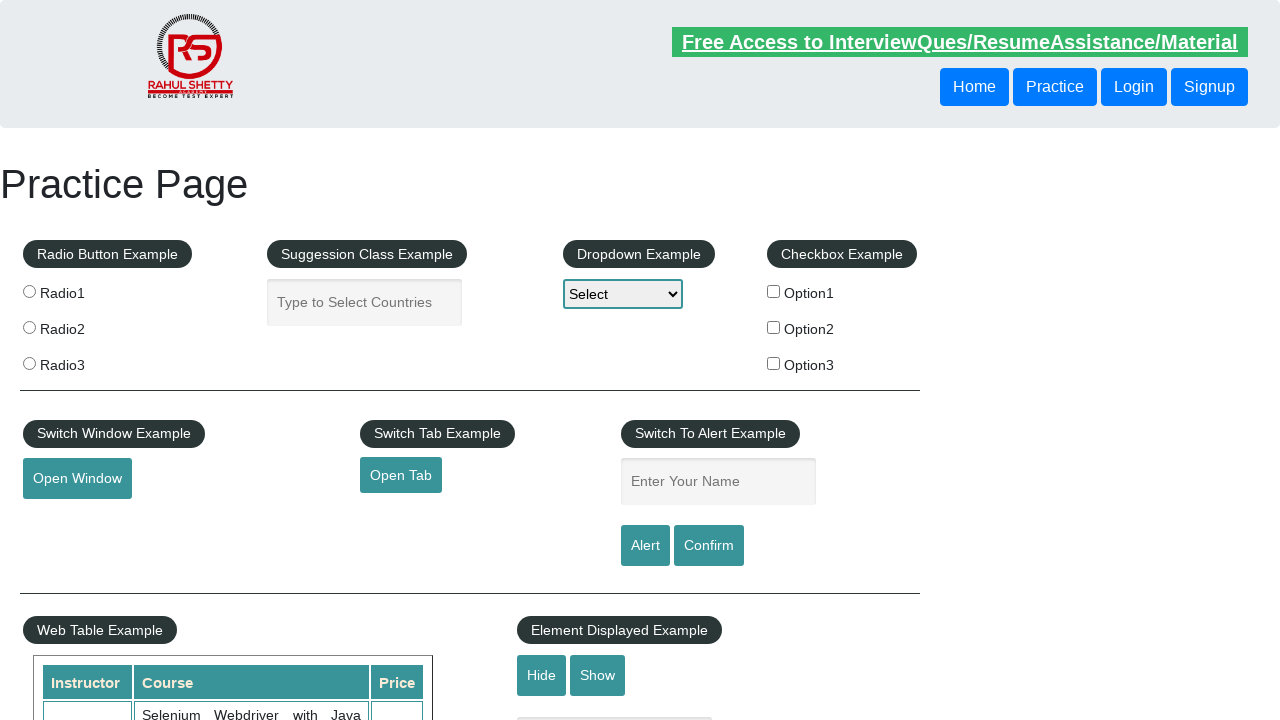

Located button using following-sibling XPath axis
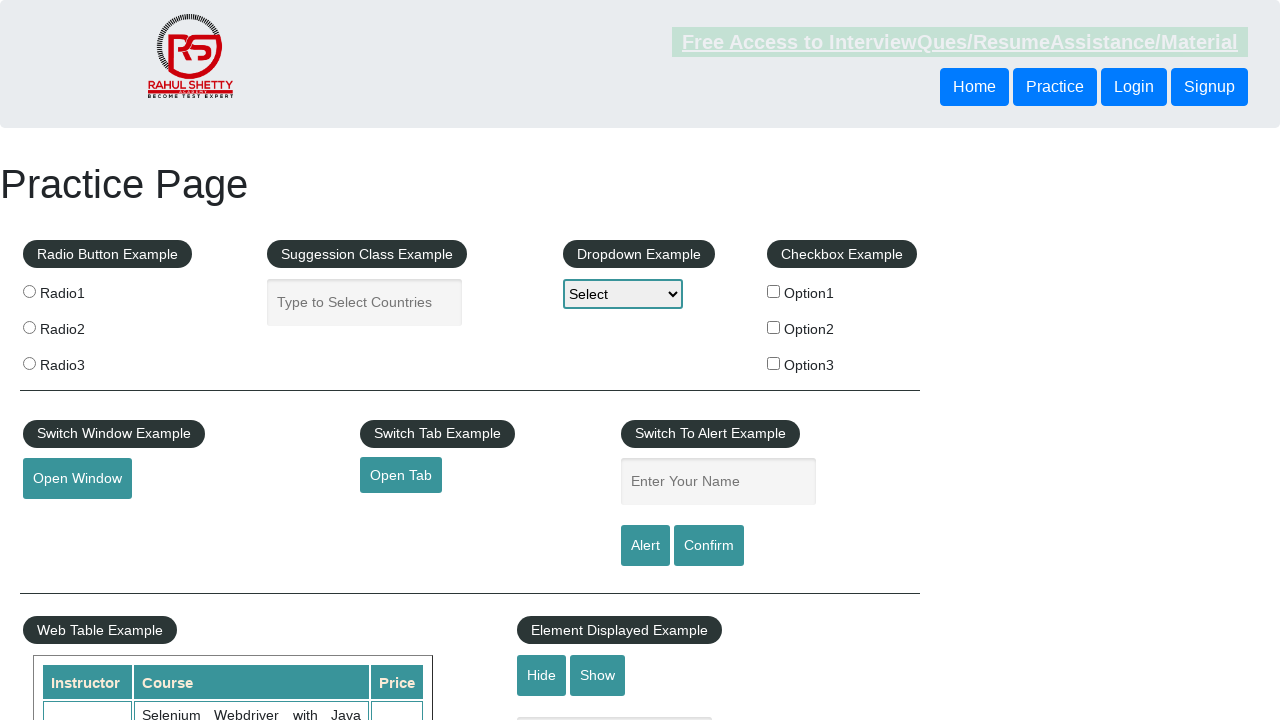

Waited for sibling button to be visible
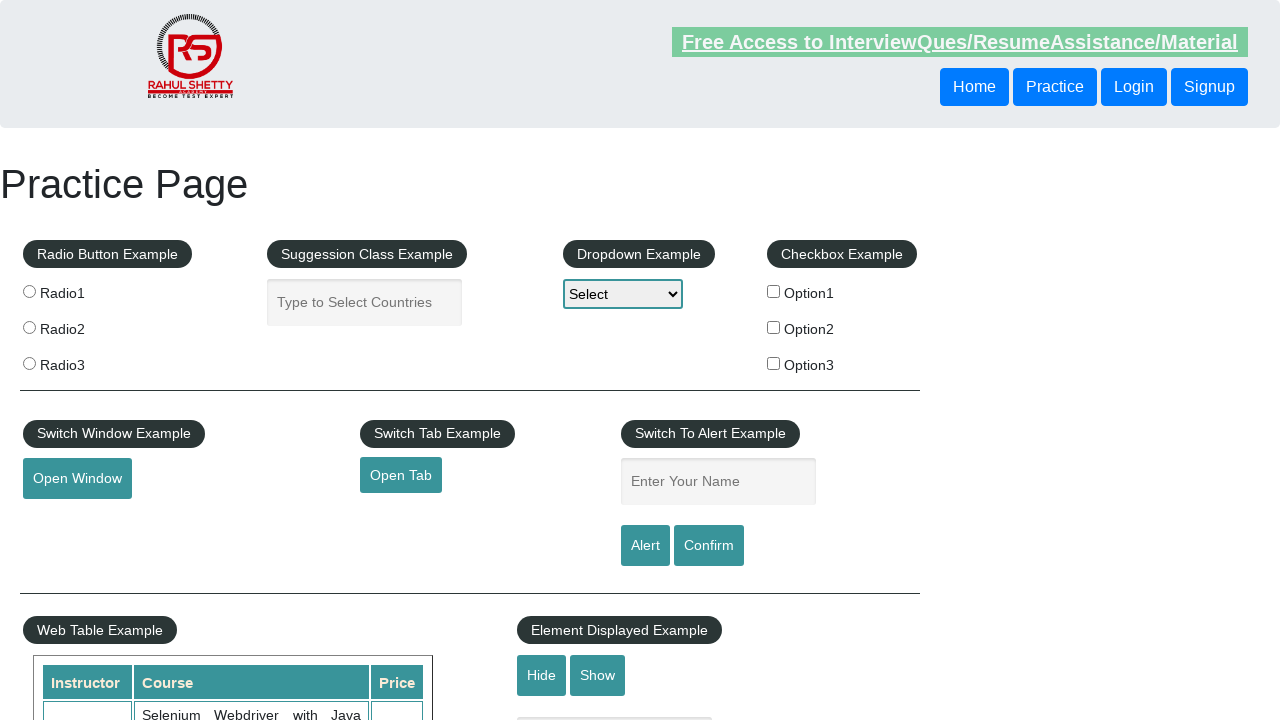

Retrieved text content from sibling button: 'Login'
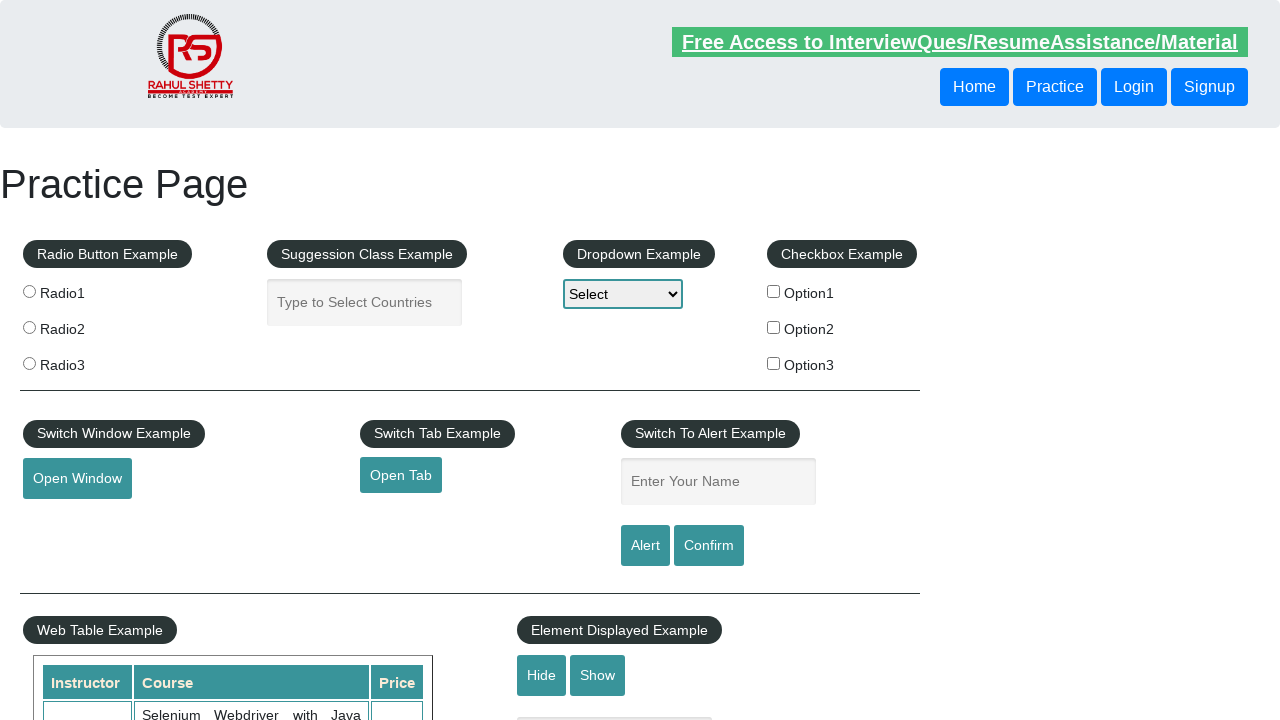

Located button using parent axis XPath traversal
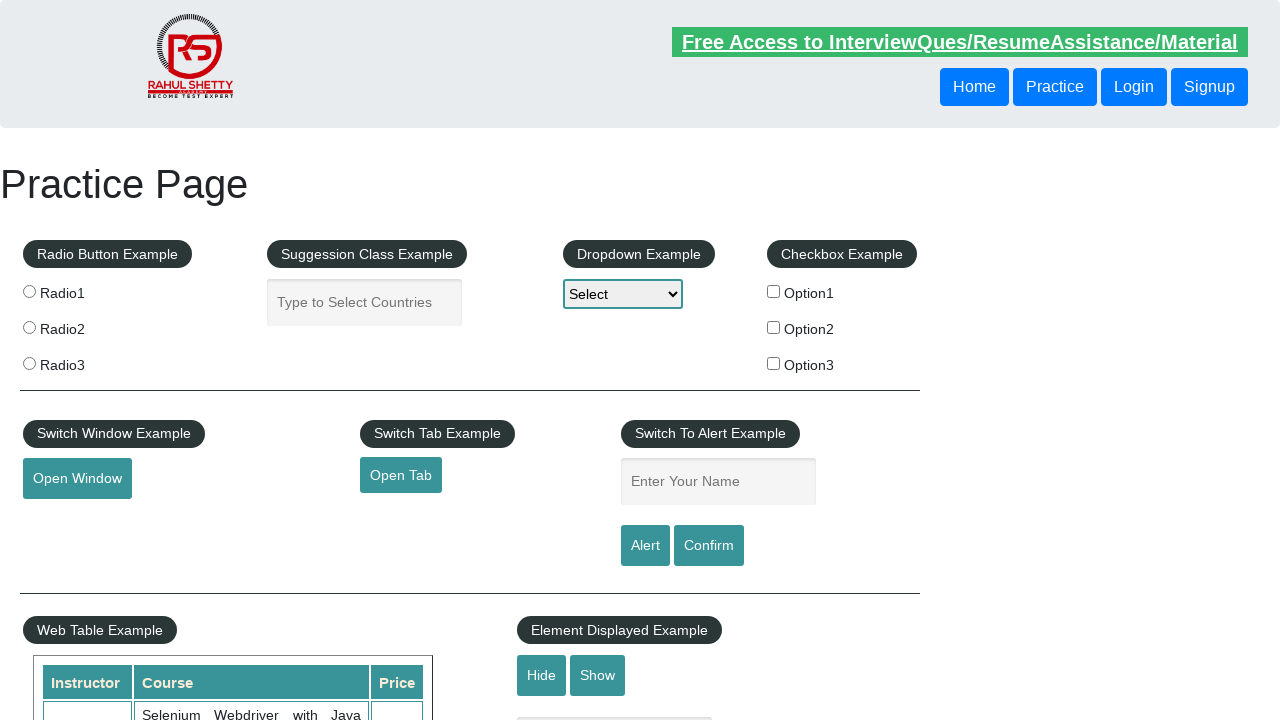

Retrieved text content from parent button: 'Login'
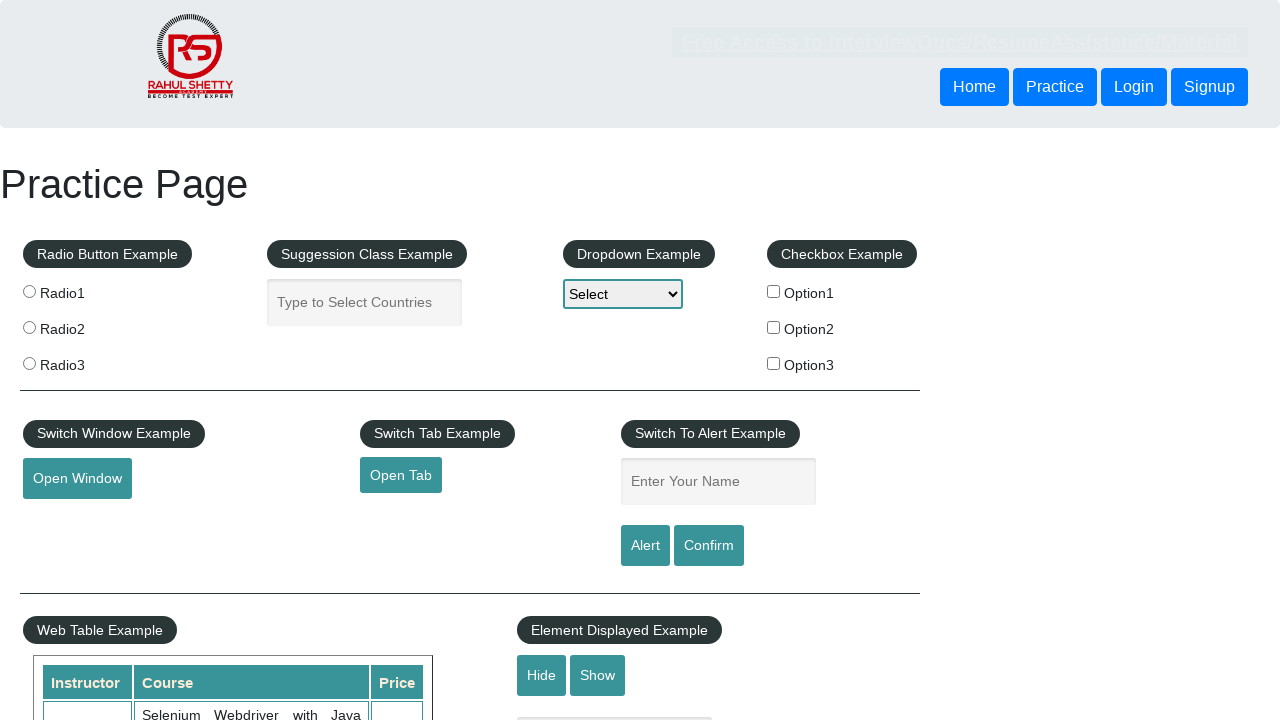

Verified sibling button text is not None
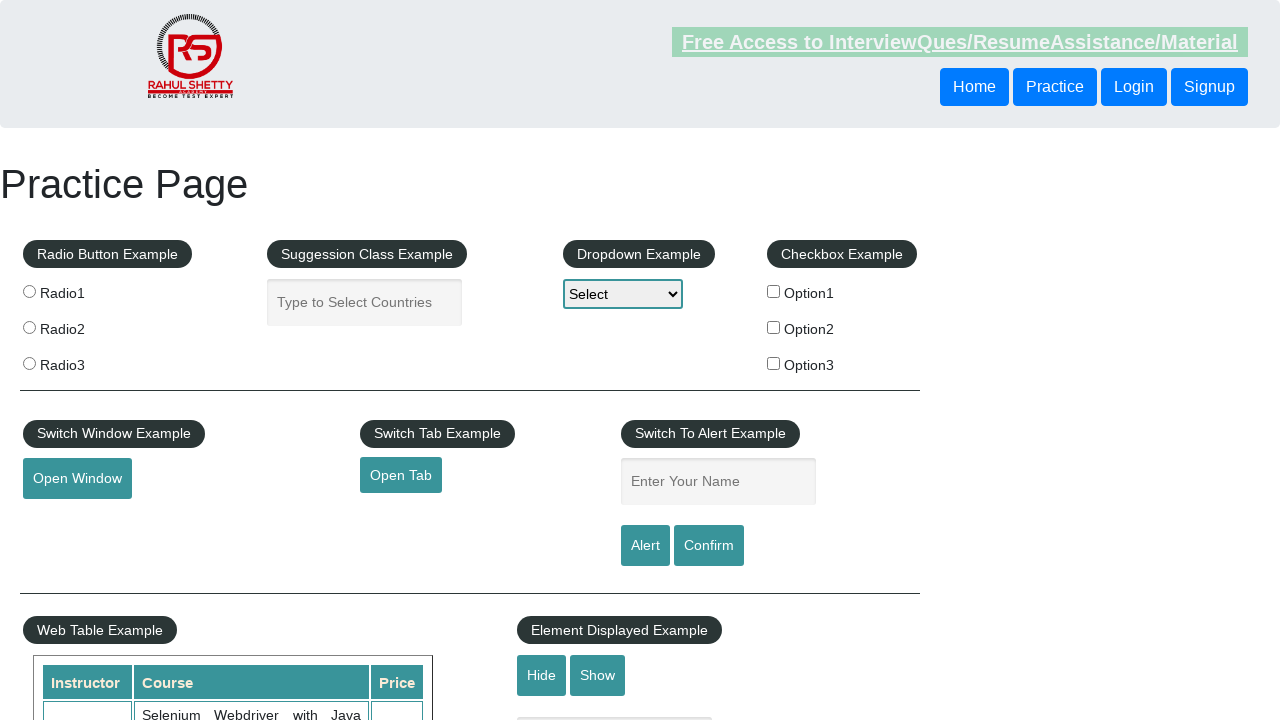

Verified parent button text is not None
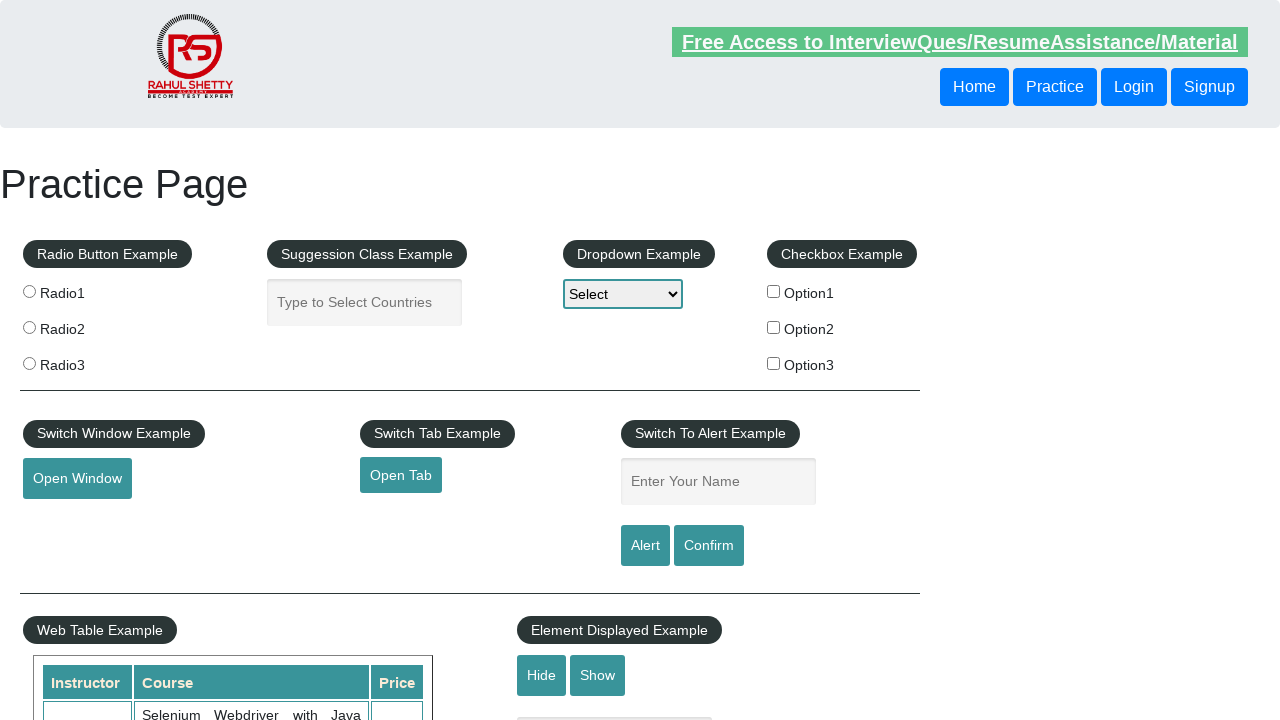

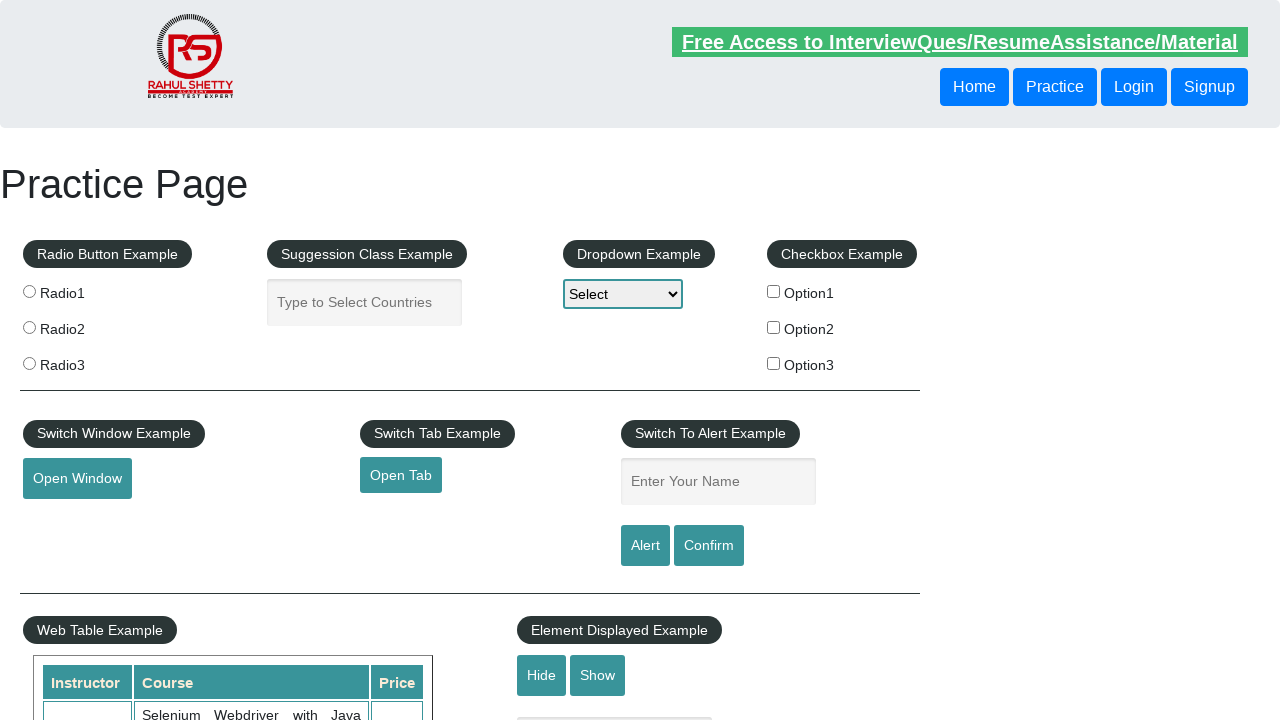